Tests marking all todo items as completed using the toggle-all checkbox

Starting URL: https://demo.playwright.dev/todomvc

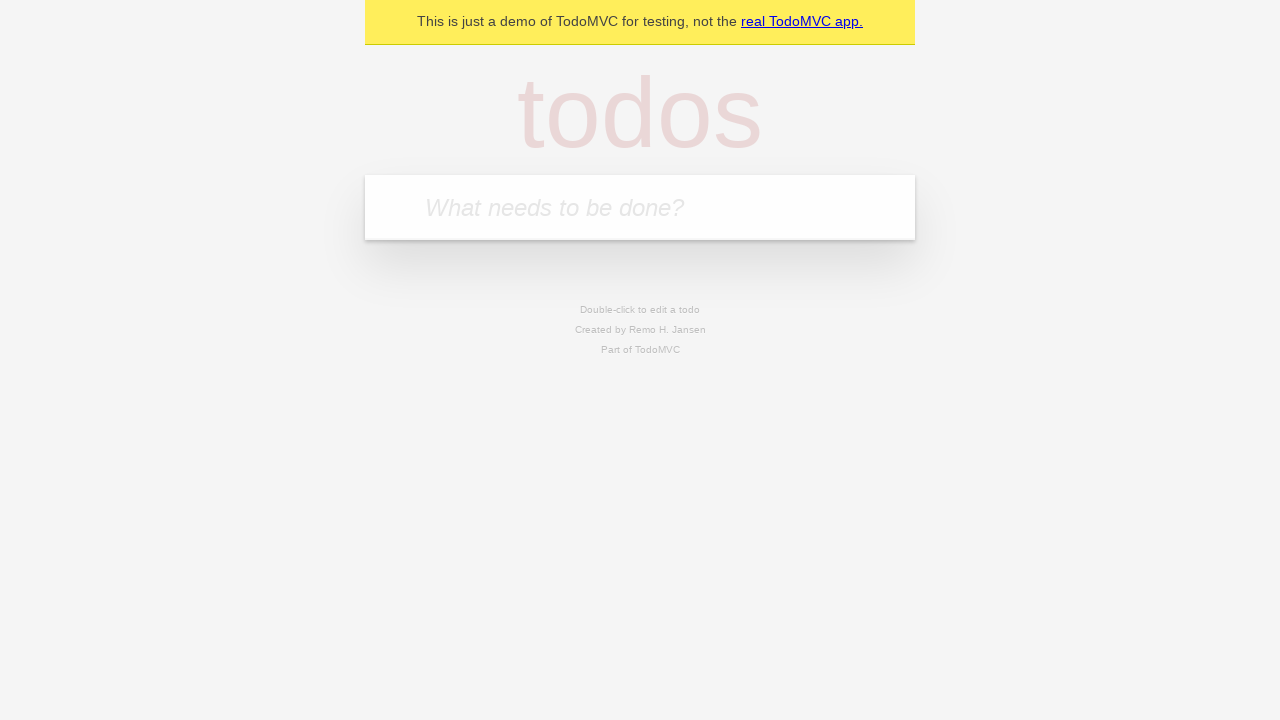

Filled first todo item with 'buy some cheese' on .new-todo
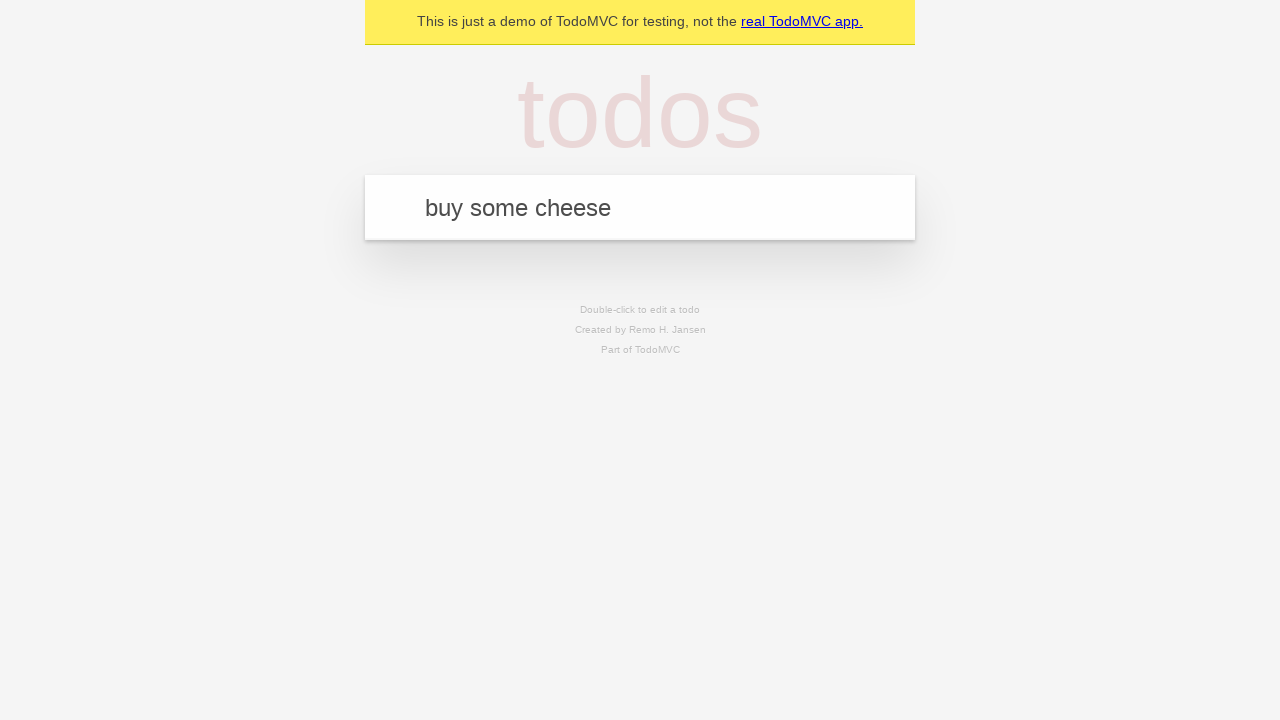

Pressed Enter to create first todo item on .new-todo
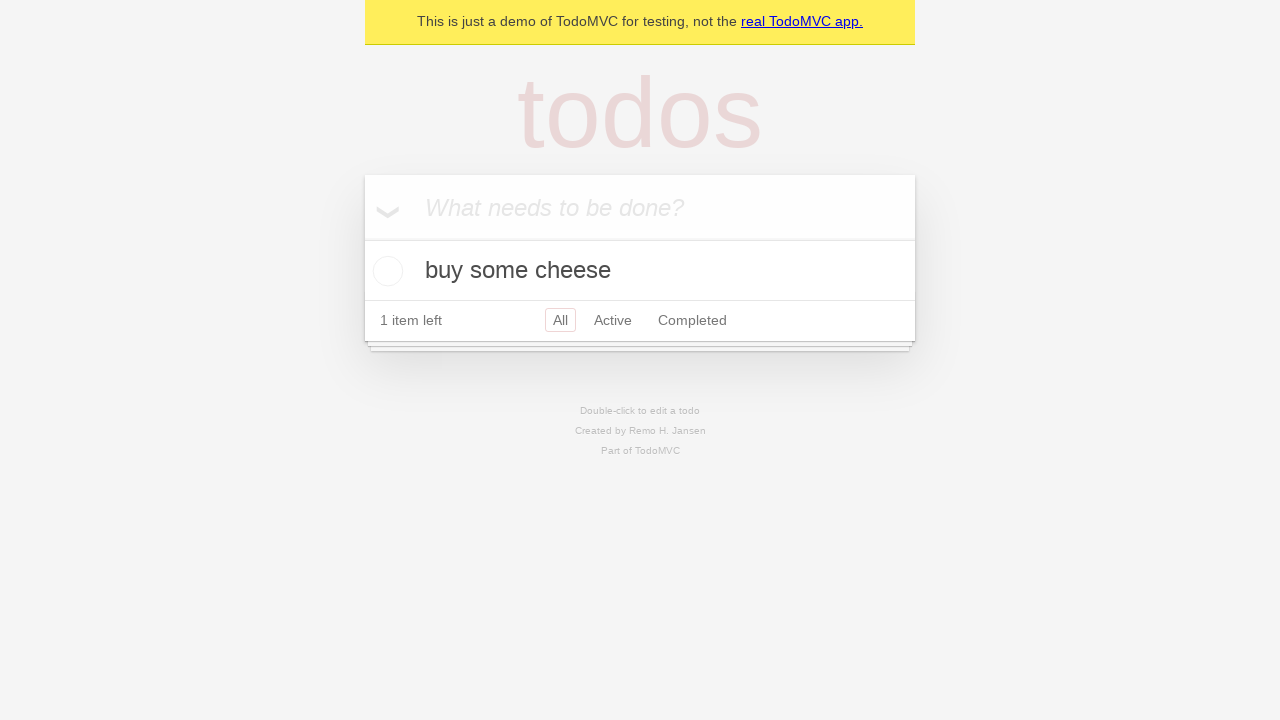

Filled second todo item with 'feed the cat' on .new-todo
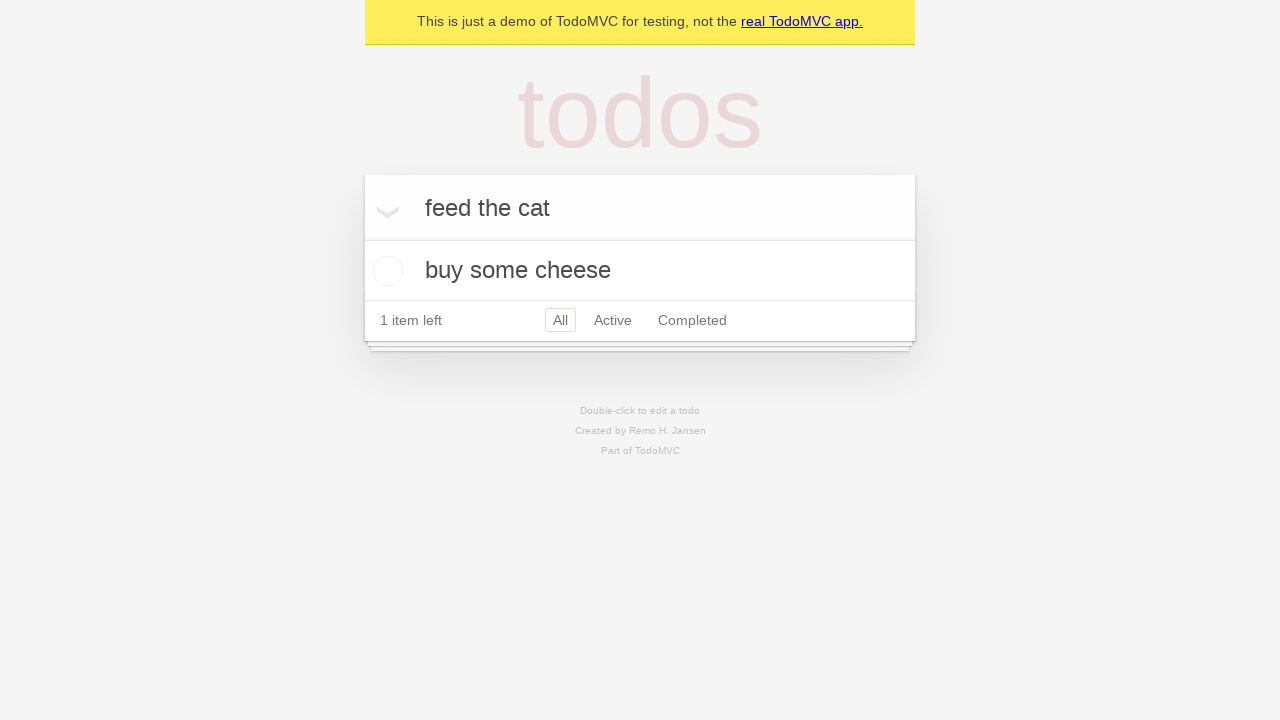

Pressed Enter to create second todo item on .new-todo
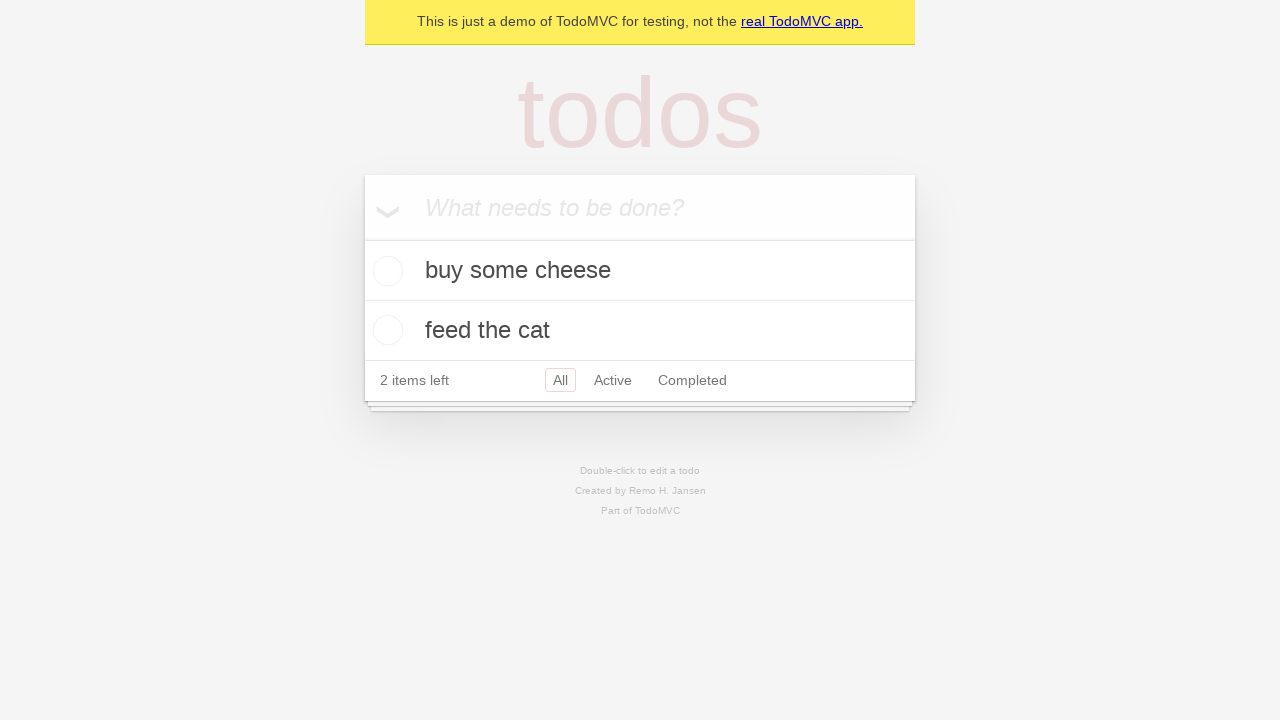

Filled third todo item with 'book a doctors appointment' on .new-todo
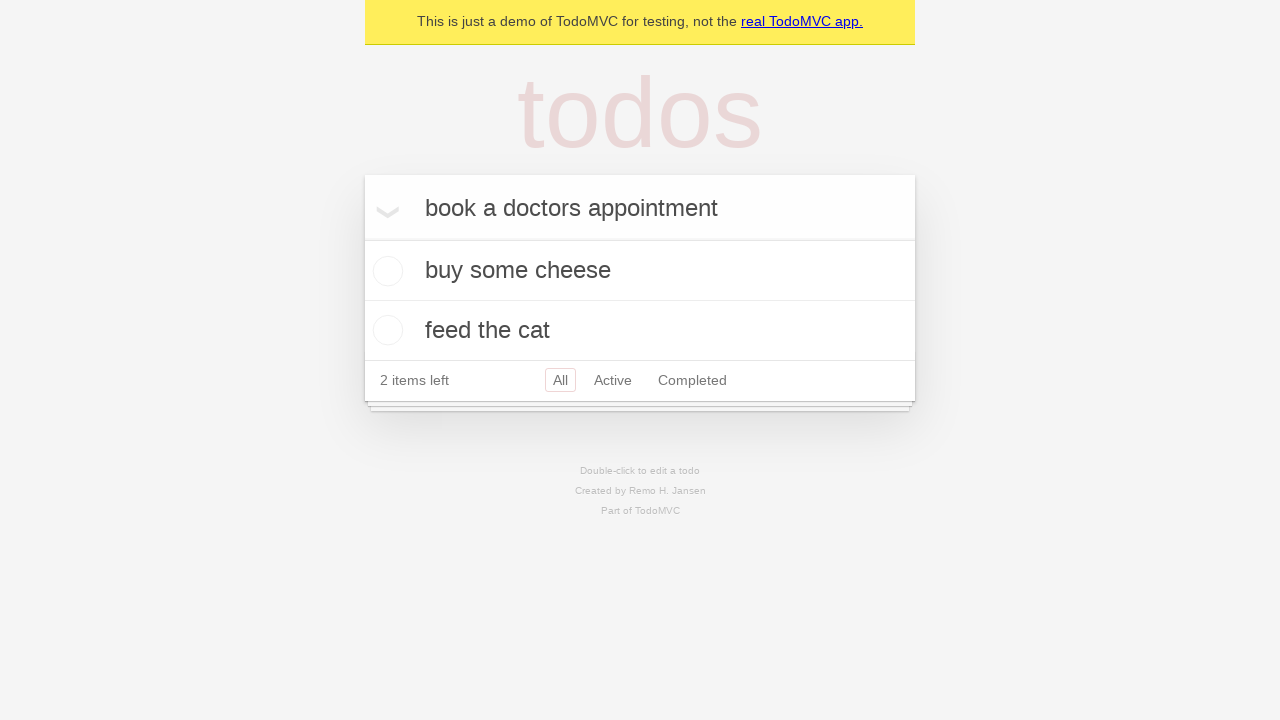

Pressed Enter to create third todo item on .new-todo
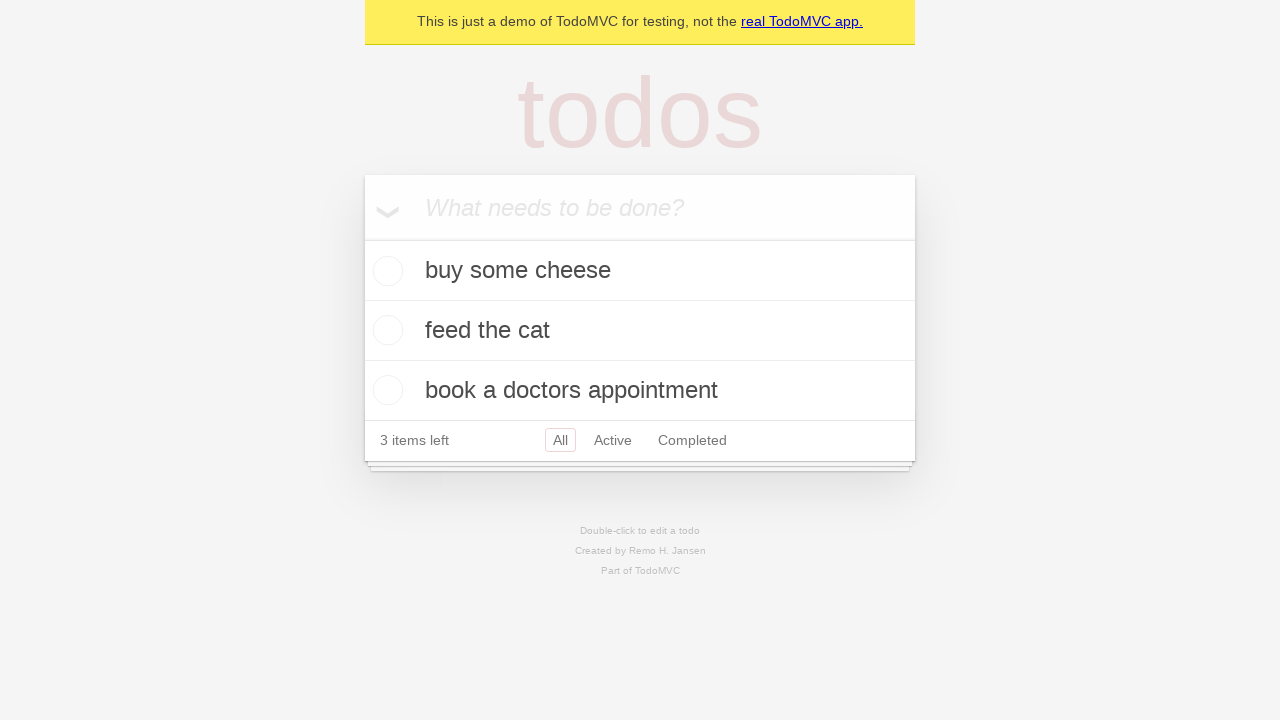

Checked toggle-all checkbox to mark all items as completed at (362, 238) on .toggle-all
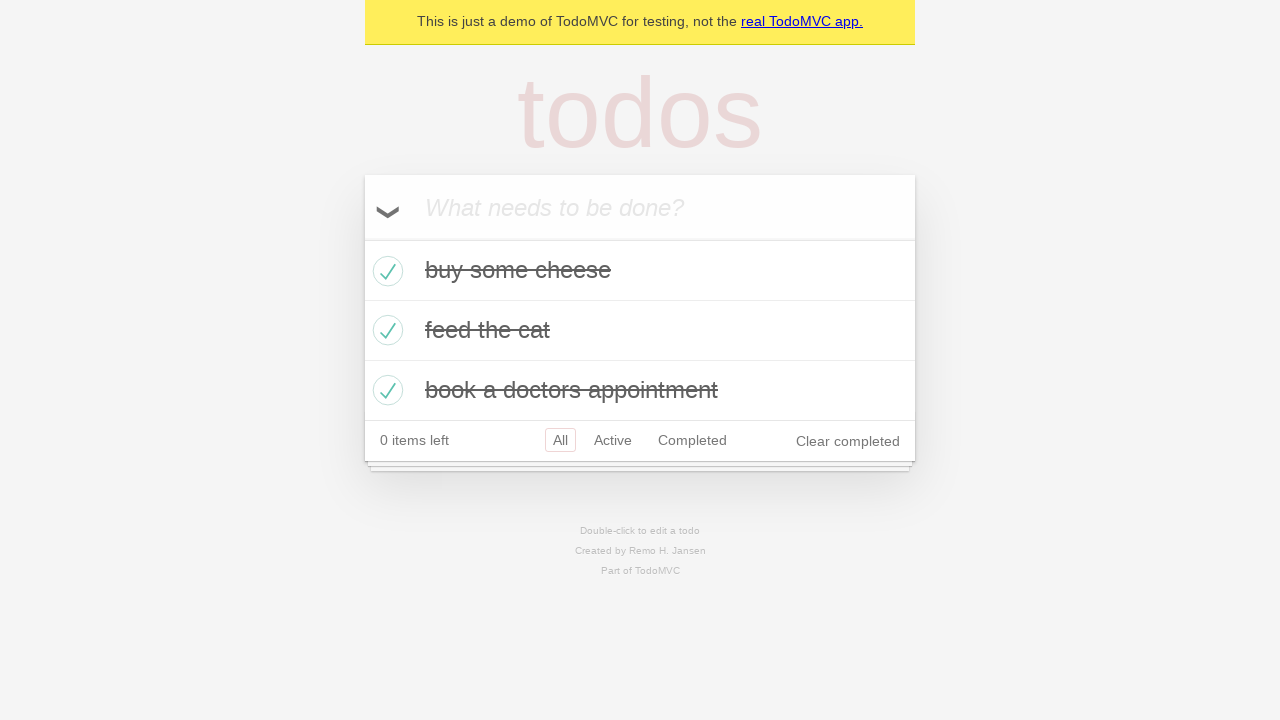

Verified all todo items are marked as completed
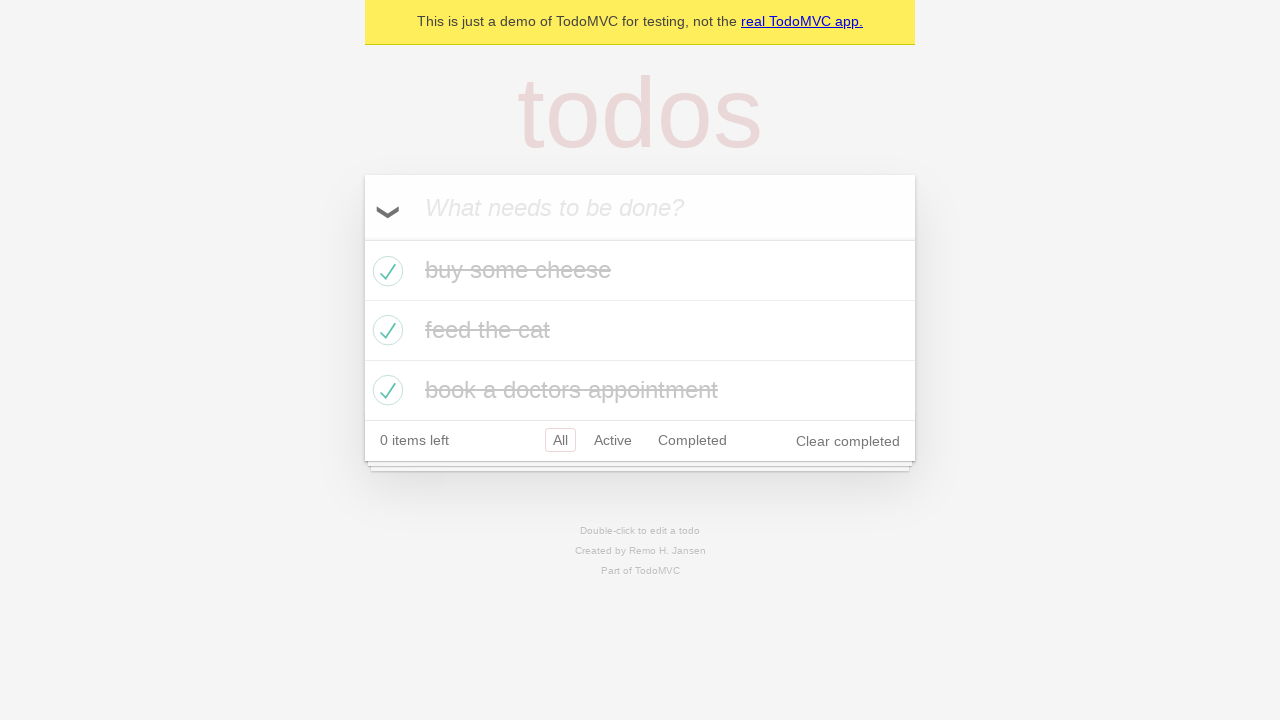

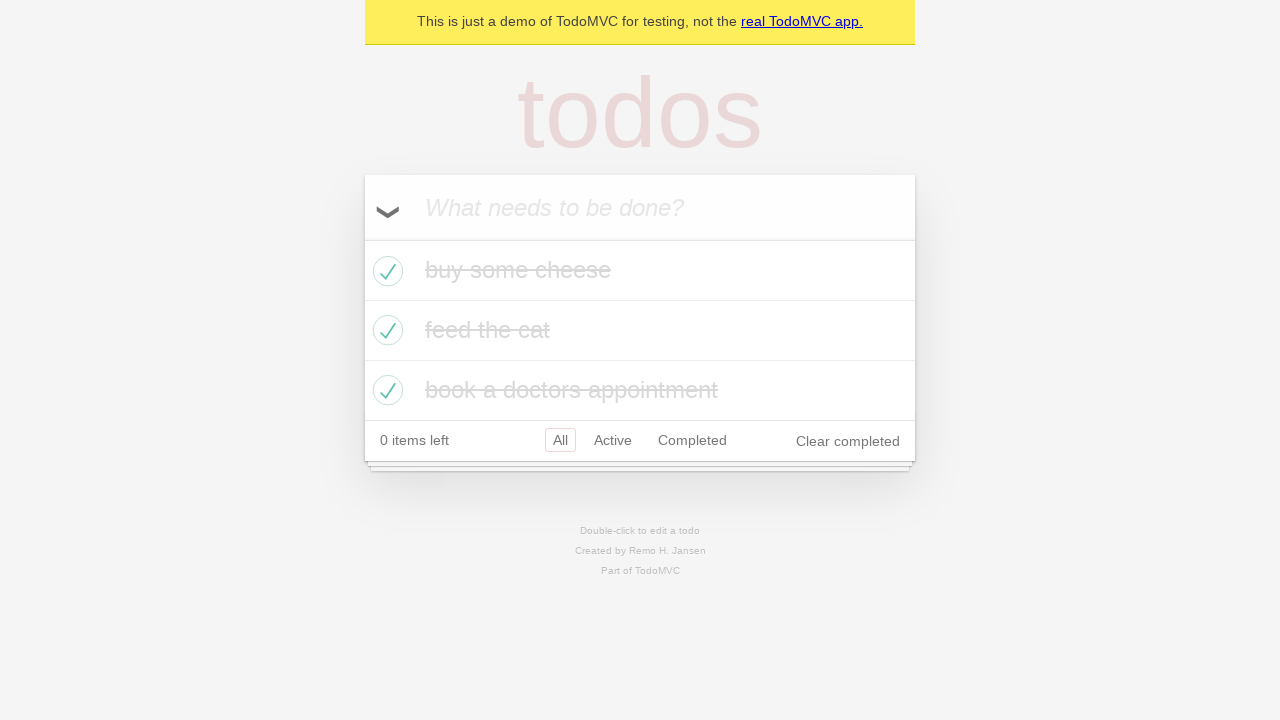